Navigates to a training support website and clicks the "About Us" link to verify navigation

Starting URL: https://training-support.net/

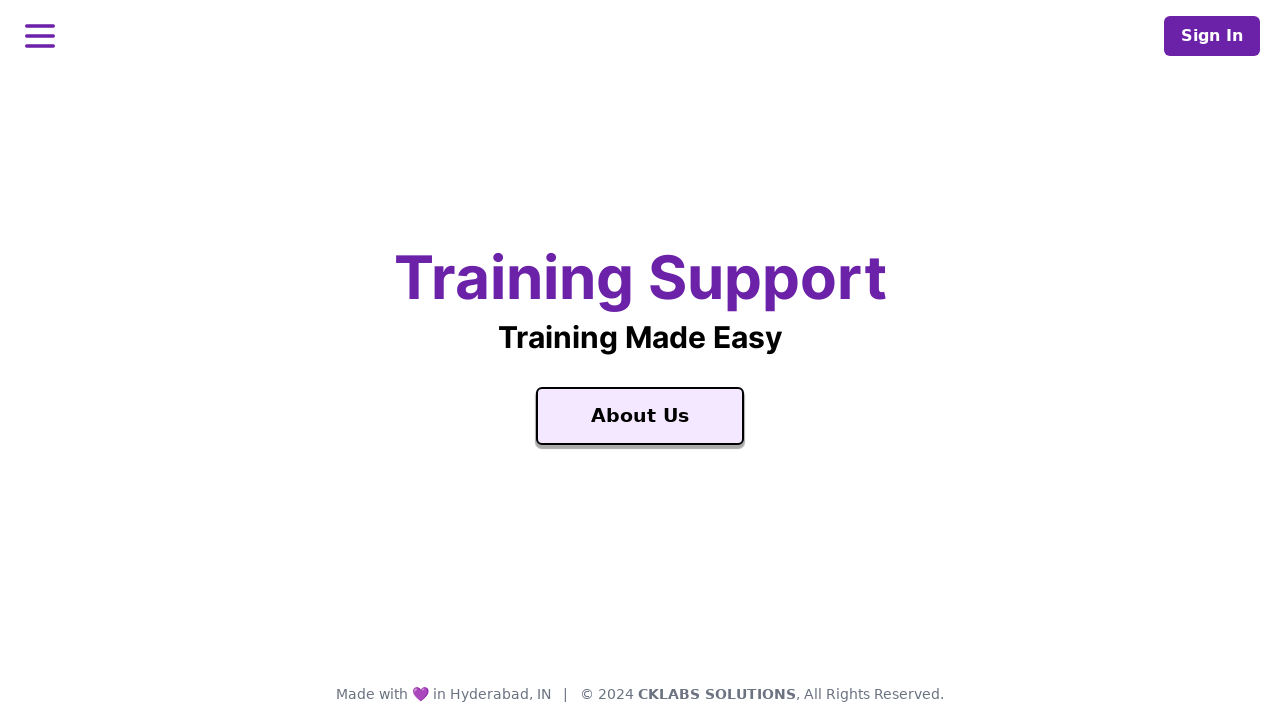

Navigated to training support website at https://training-support.net/
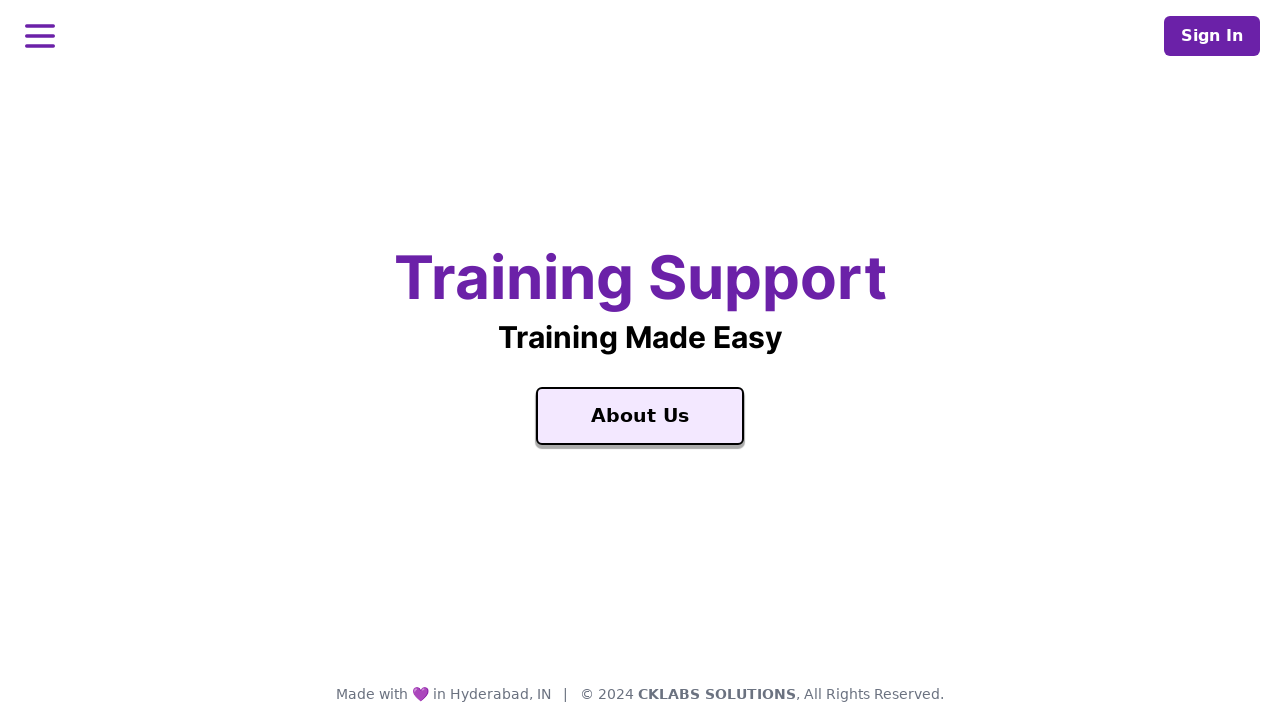

Clicked the 'About Us' link at (640, 416) on text='About Us'
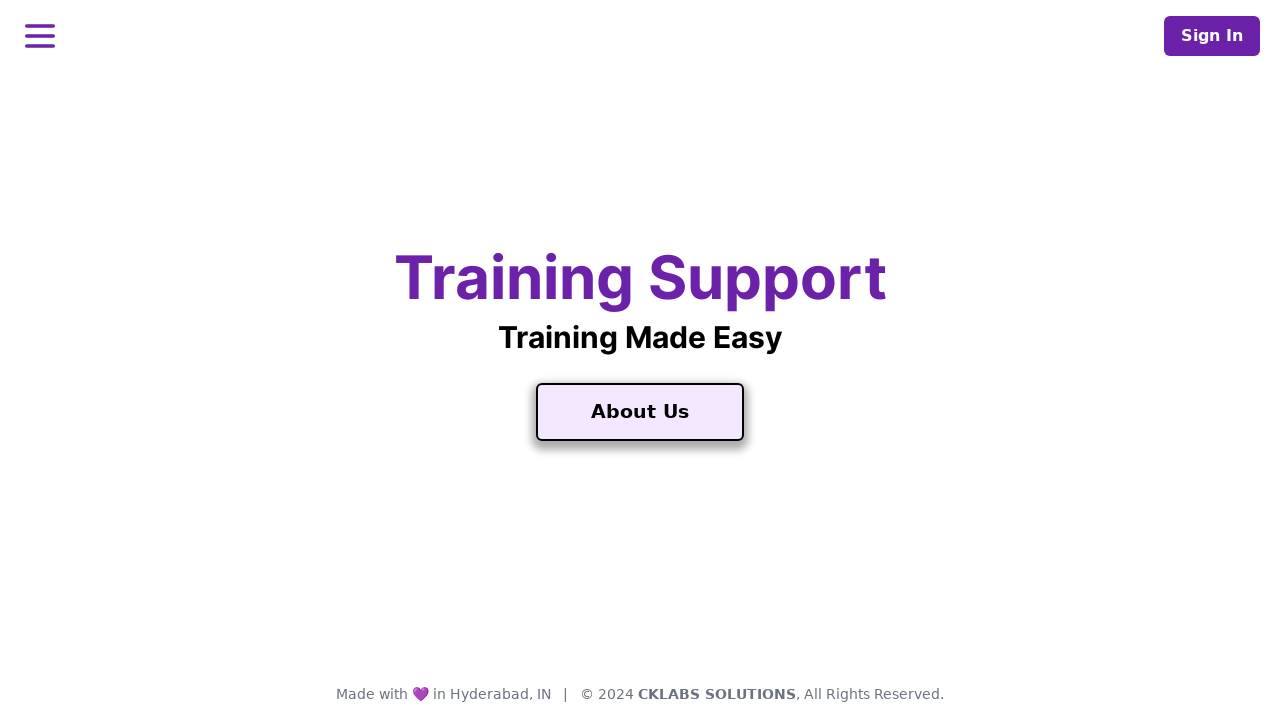

Verified page loaded successfully after clicking About Us link
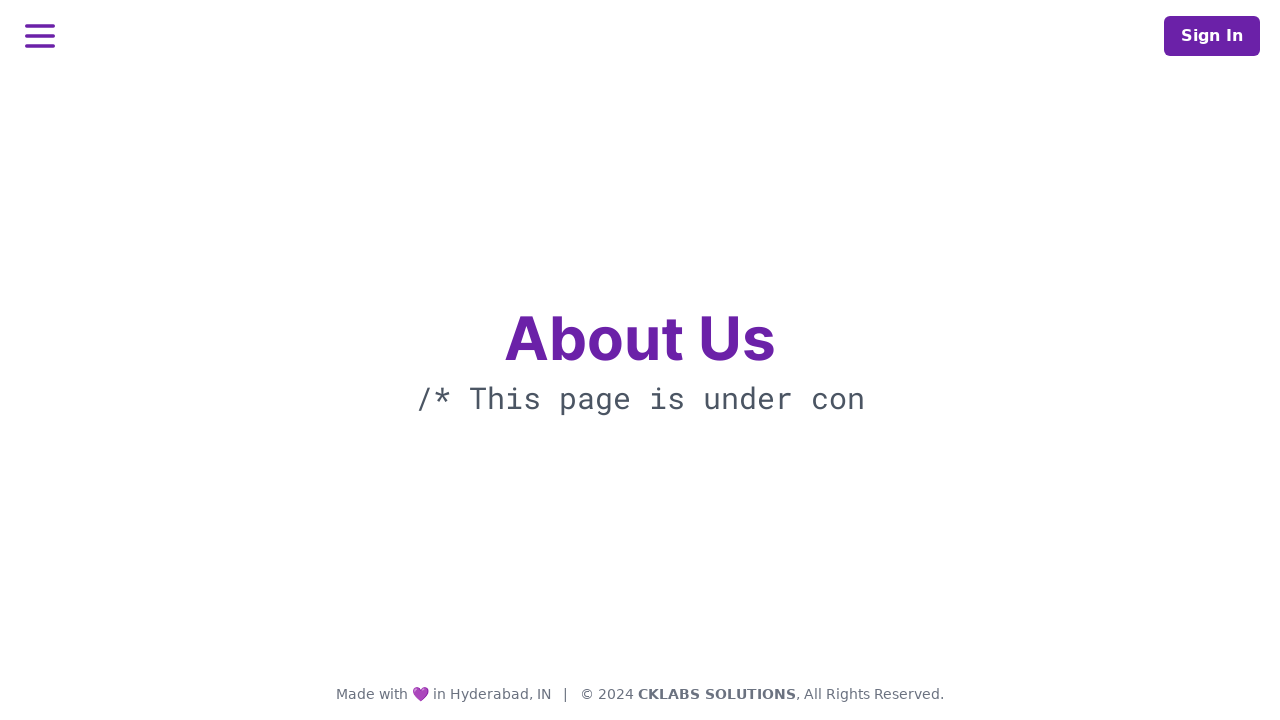

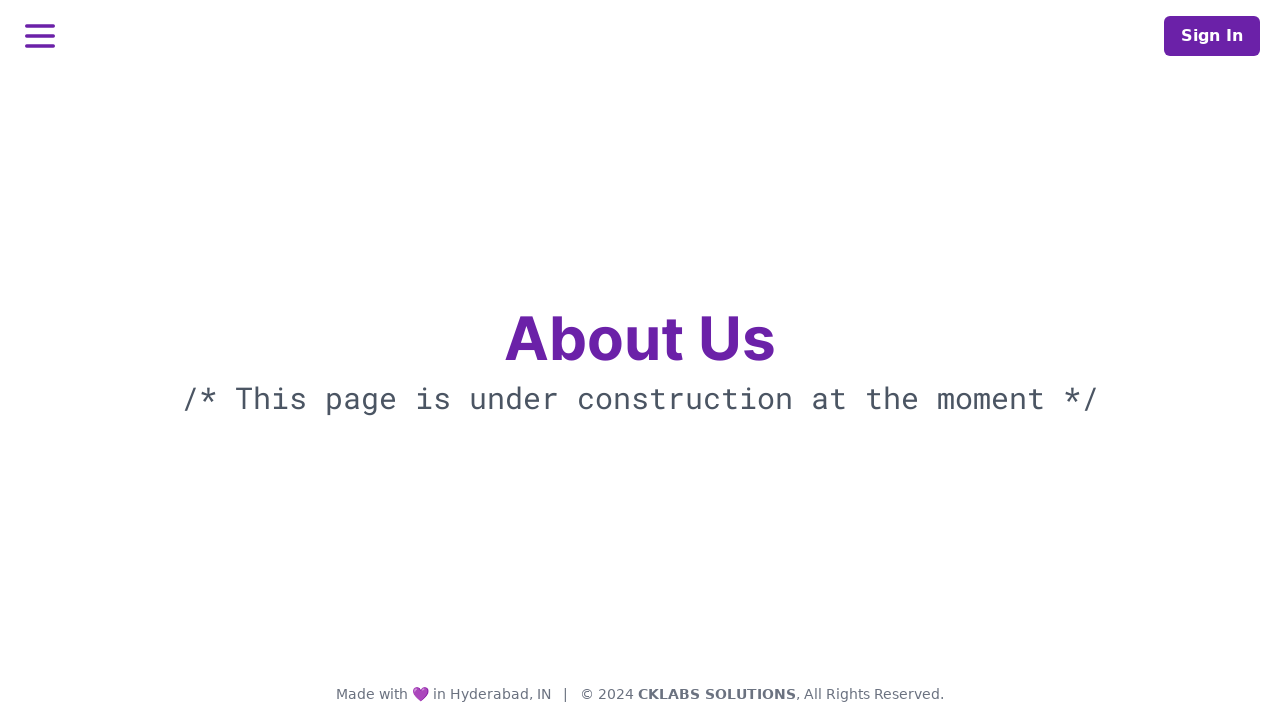